Verifies that the current URL and page title match expected values

Starting URL: https://rahulshettyacademy.com/AutomationPractice/

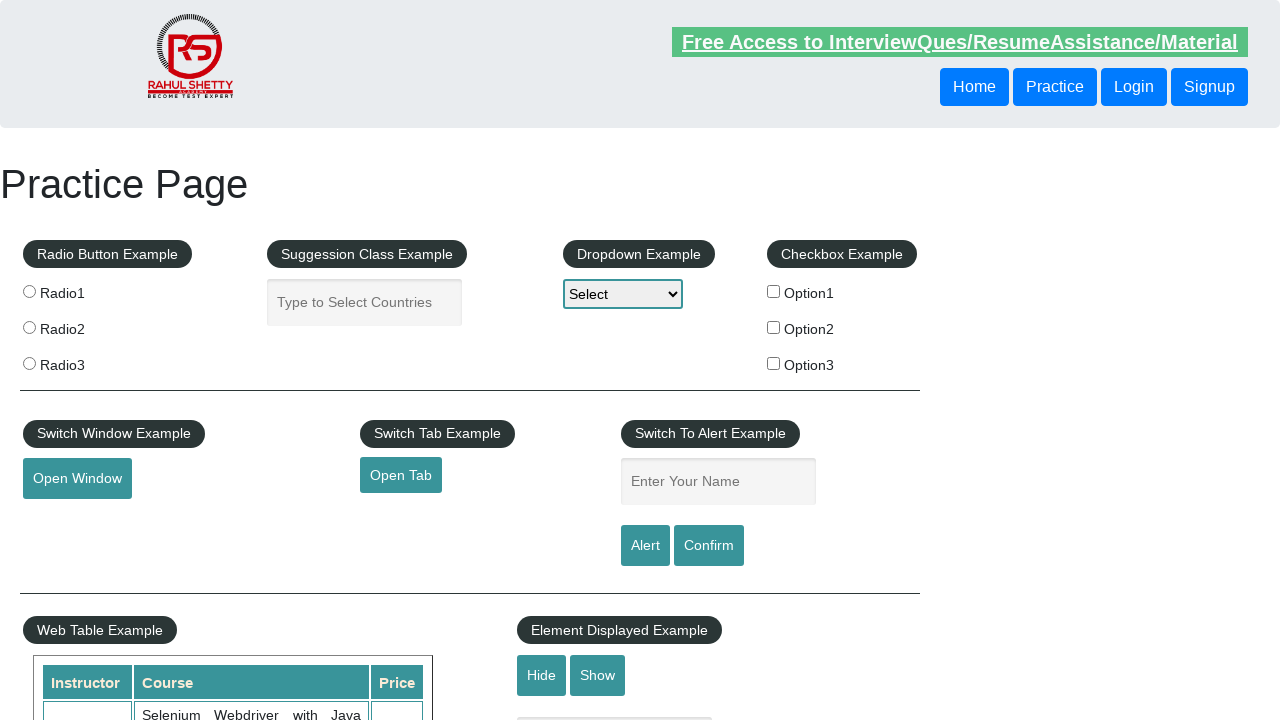

Retrieved current URL
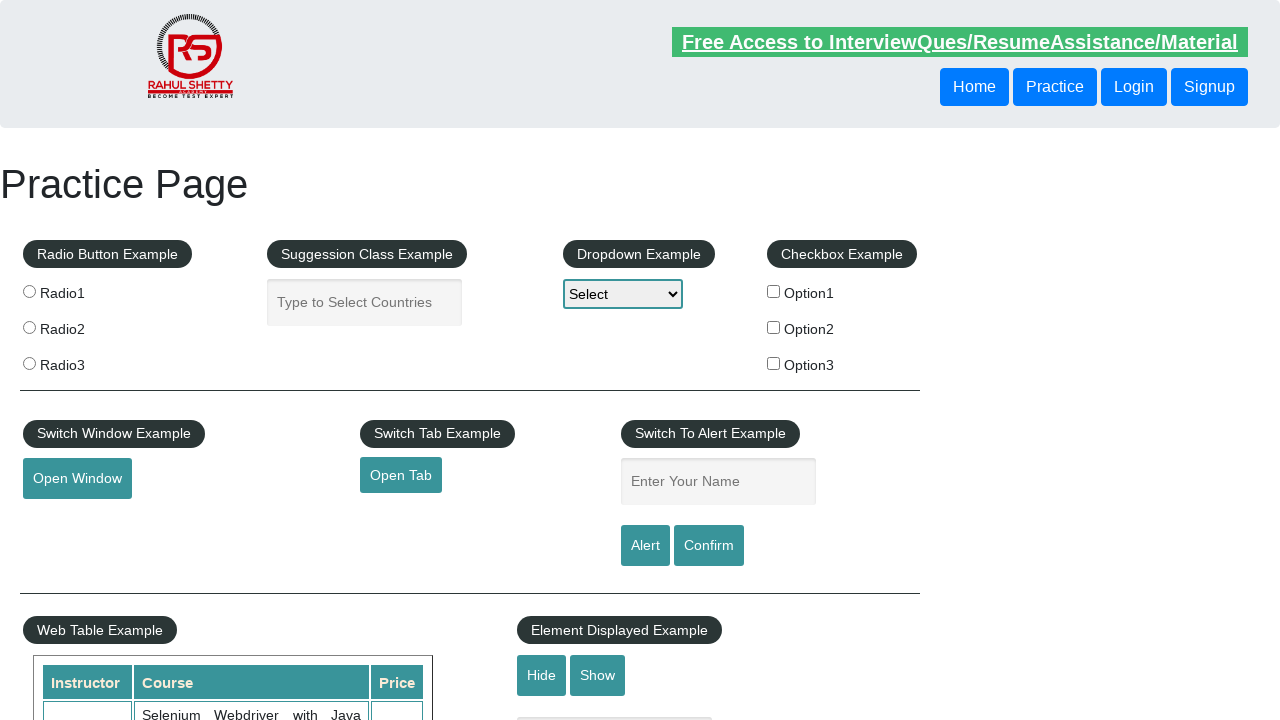

Verified current URL matches expected value: https://rahulshettyacademy.com/AutomationPractice/
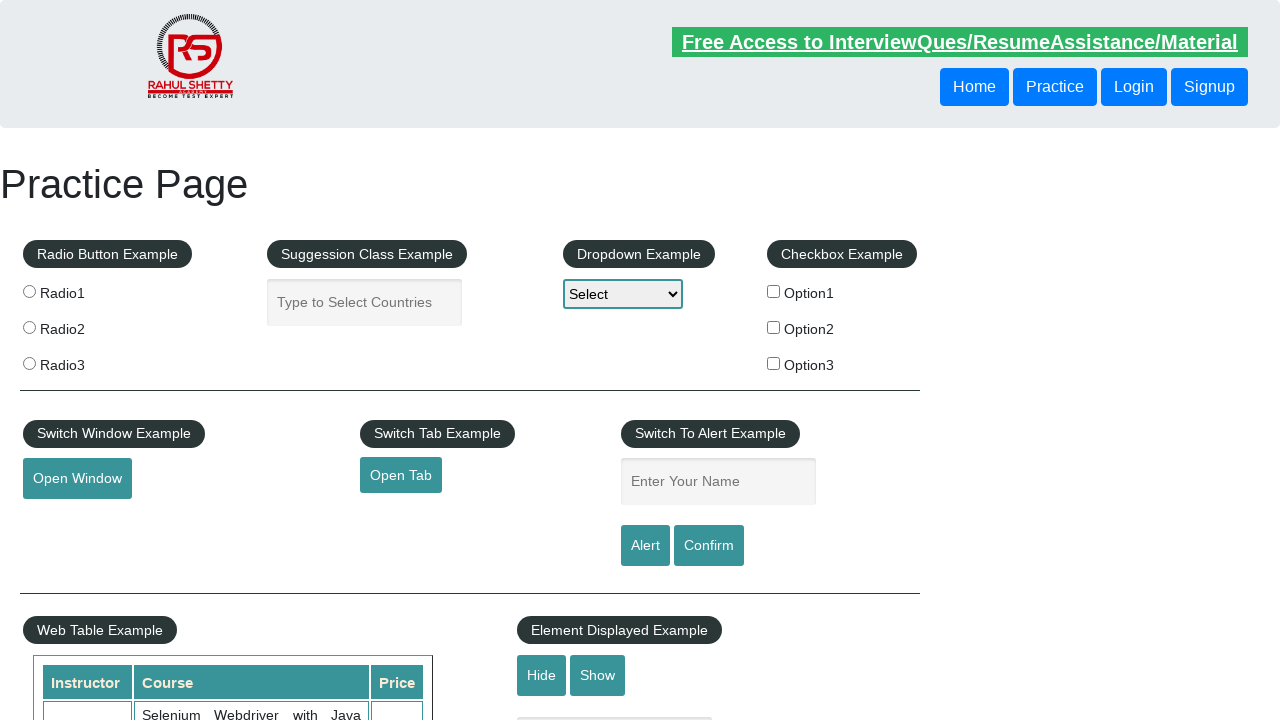

Retrieved current page title
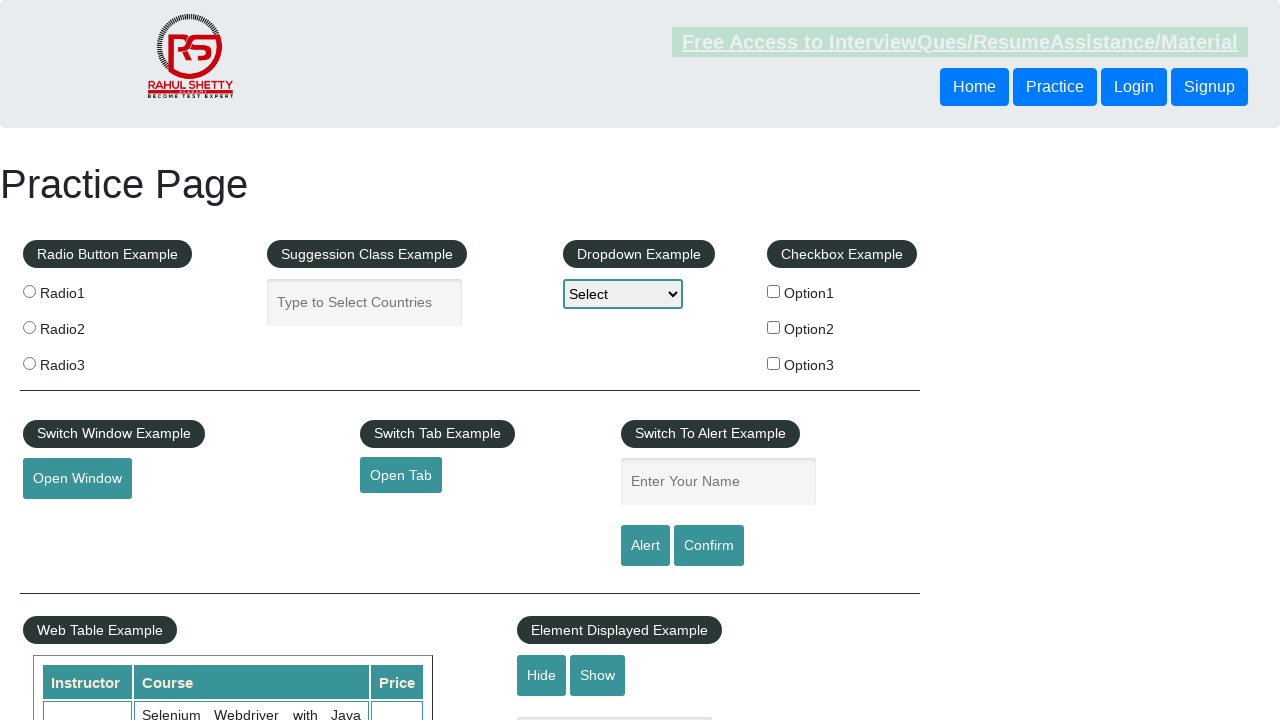

Verified page title matches expected value: Practice Page
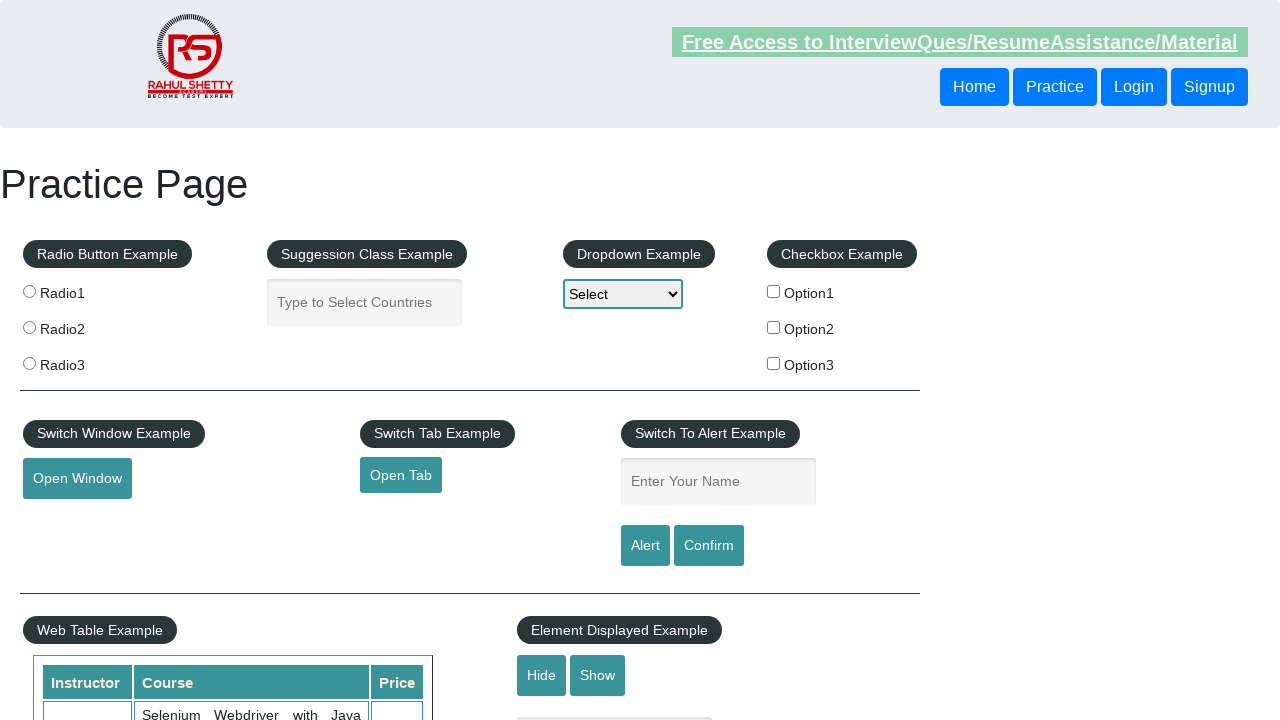

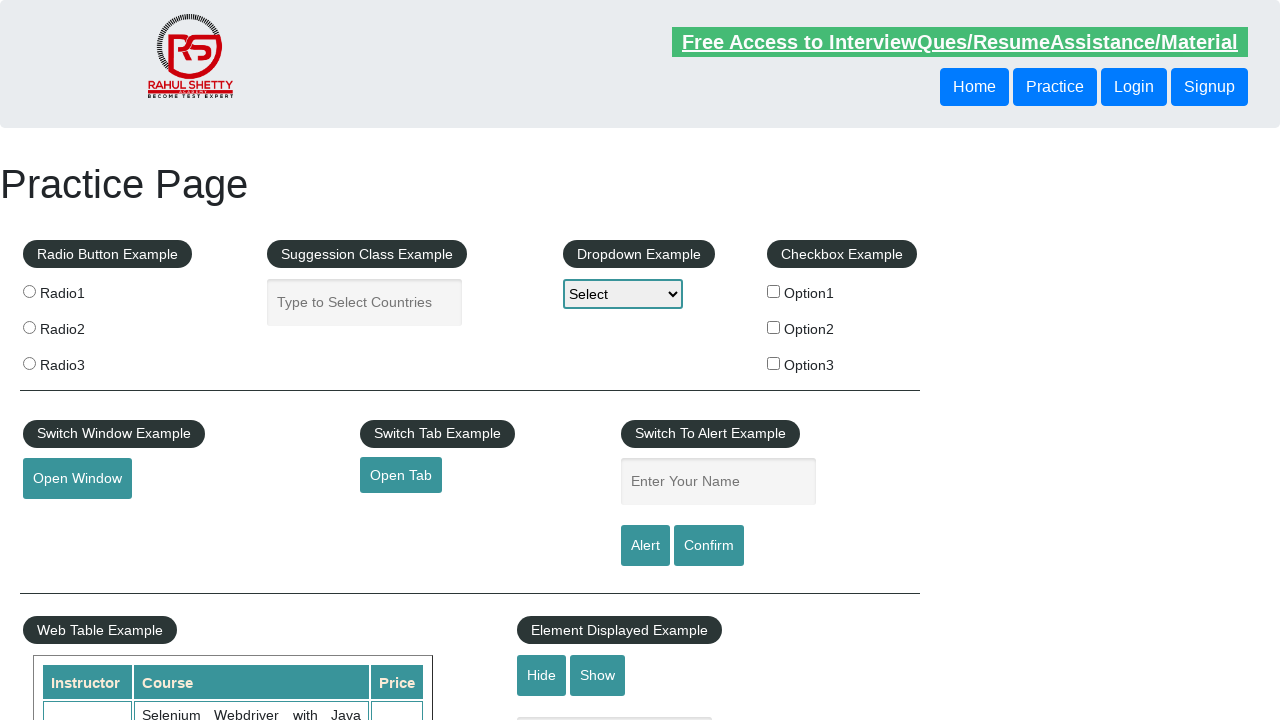